Tests Vue dropdown by selecting Third Option from the dropdown menu

Starting URL: https://mikerodham.github.io/vue-dropdowns/

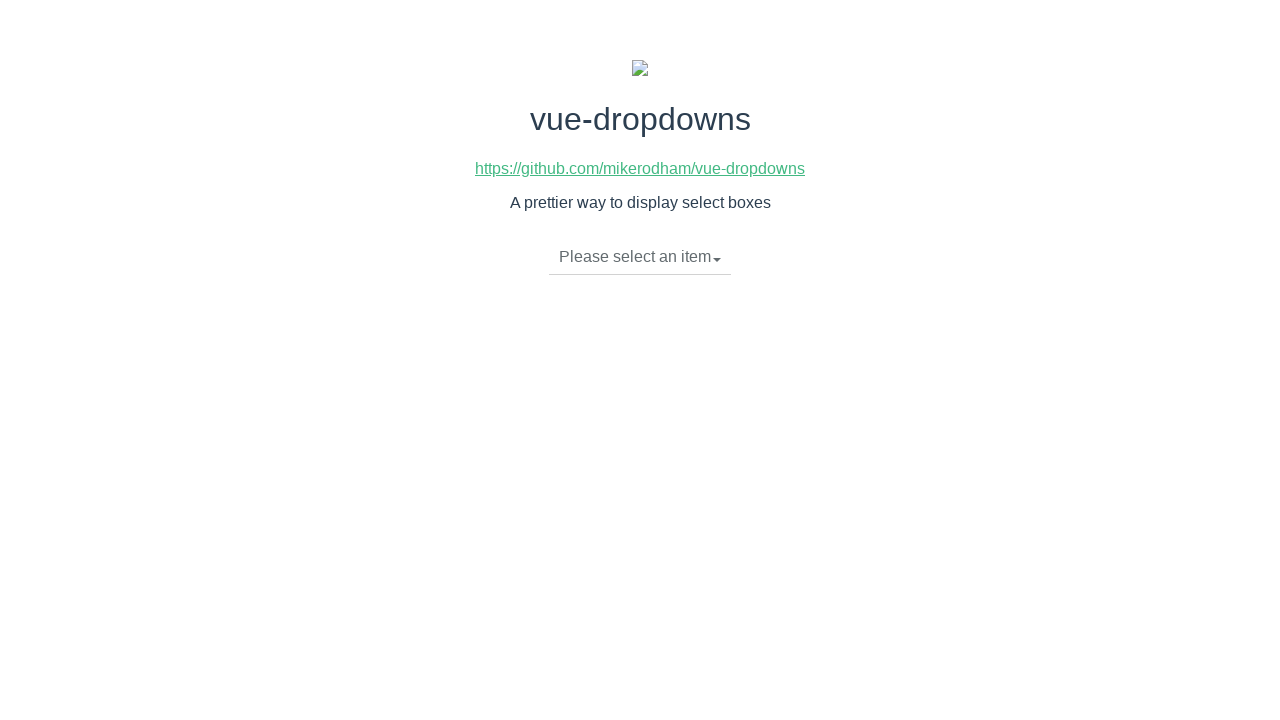

Clicked dropdown toggle to open the dropdown menu at (640, 257) on xpath=//li[@class='dropdown-toggle']
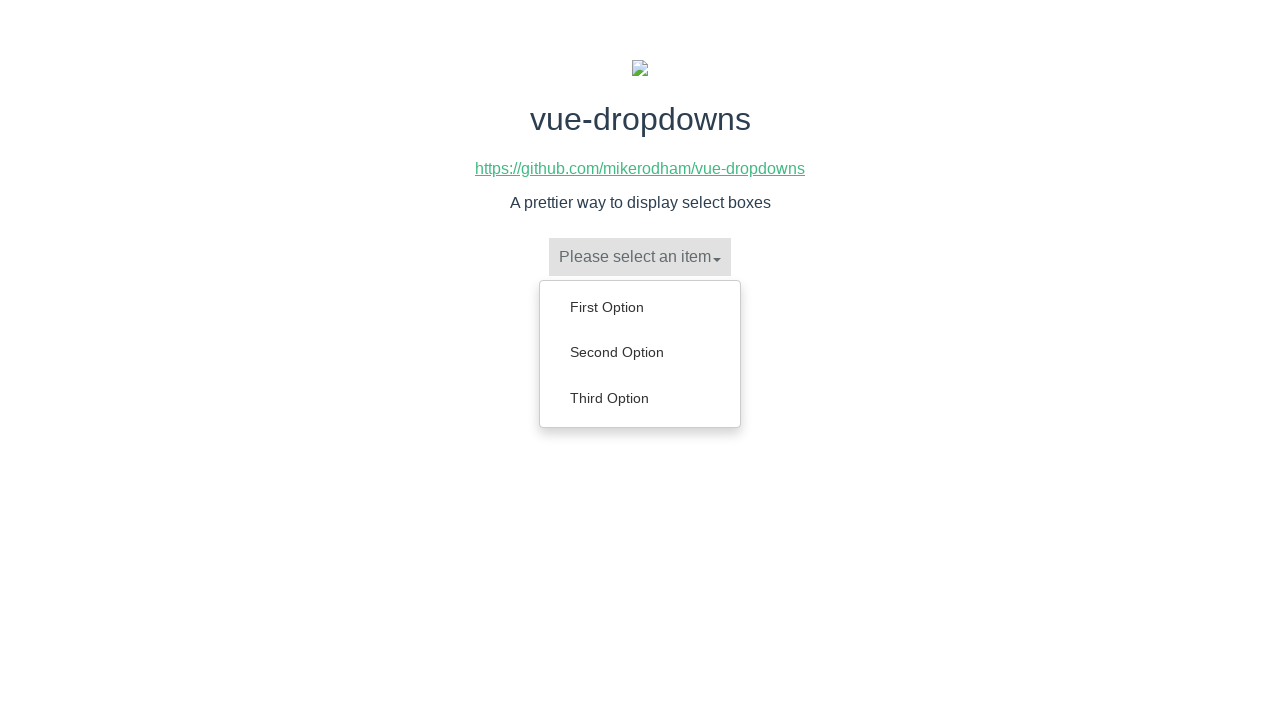

Dropdown menu appeared with options
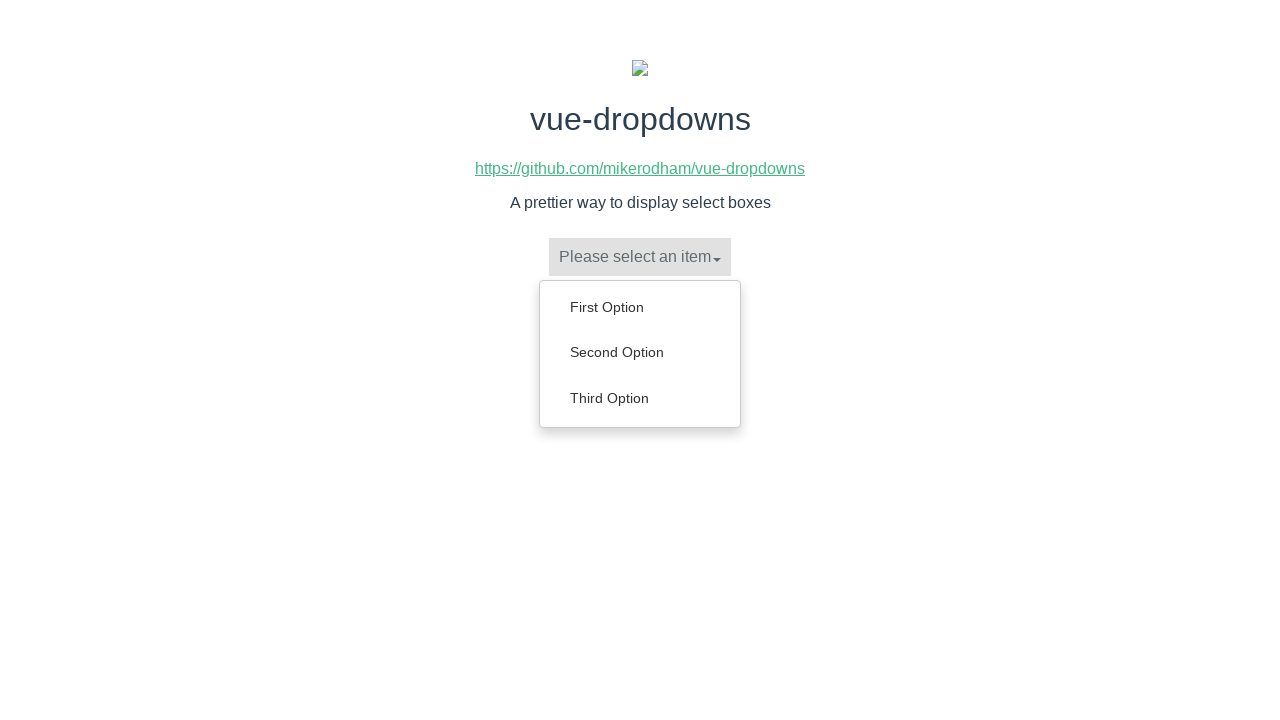

Selected 'Third Option' from the dropdown menu at (640, 398) on xpath=//ul[@class='dropdown-menu']/li/a[contains(text(), 'Third Option')]
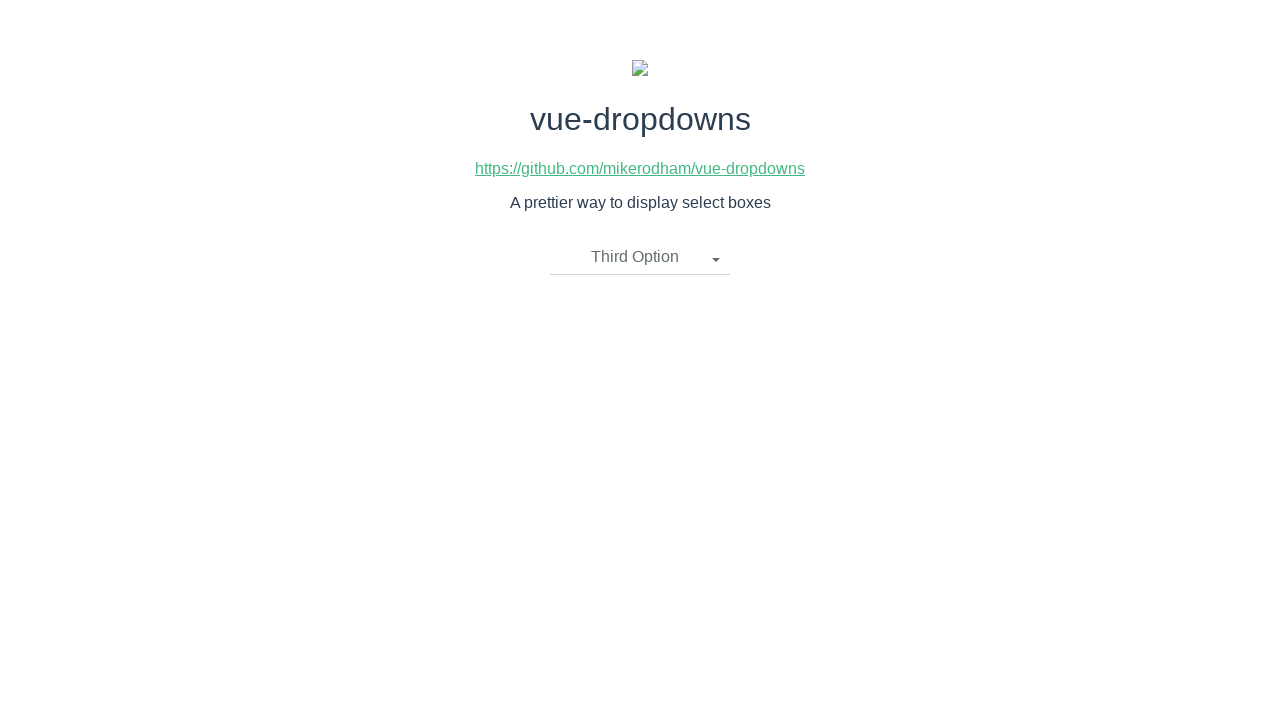

Verified that 'Third Option' is now displayed in the dropdown toggle
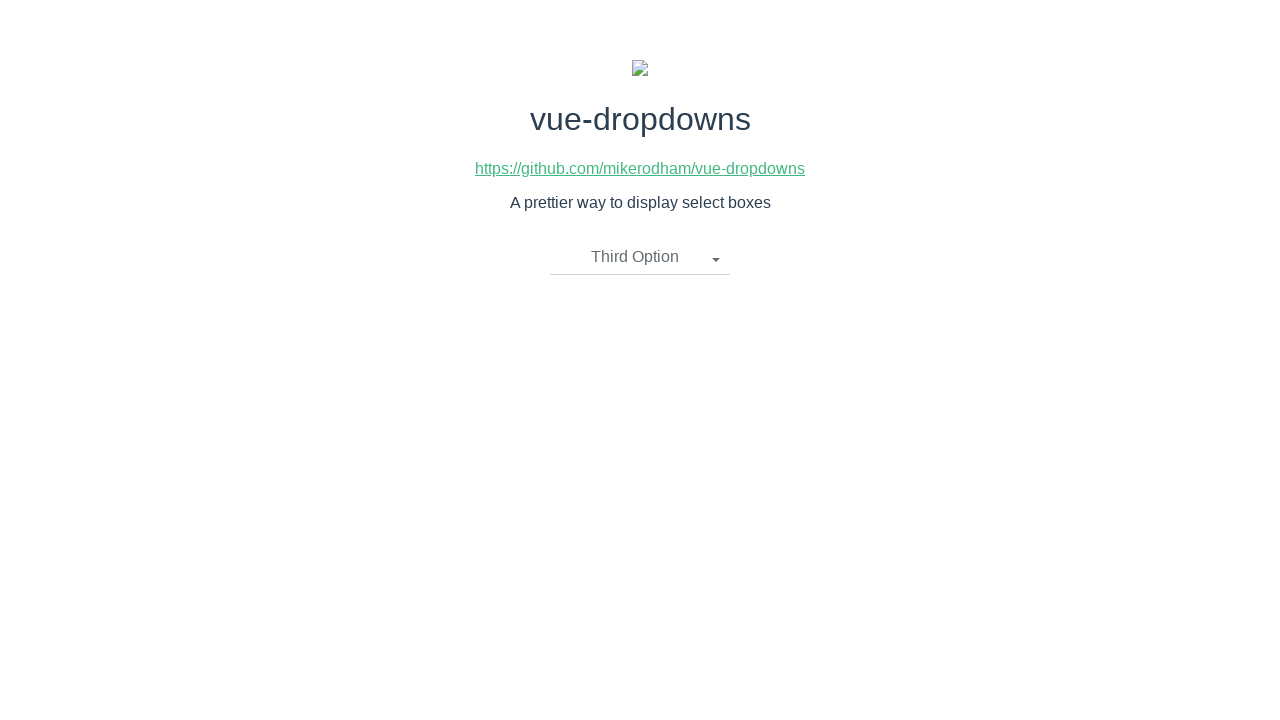

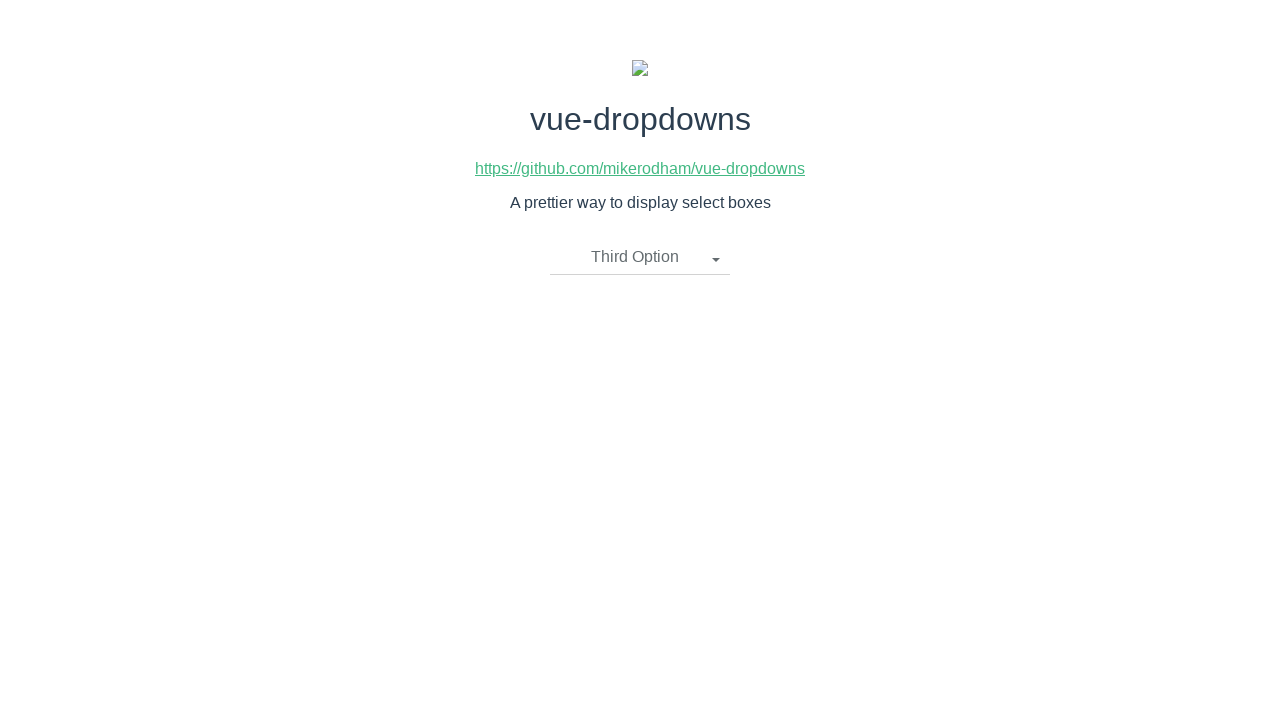